Navigates to the Greens Technology course page, hovers over course menu items to reveal submenus, and clicks on a specific testing course option

Starting URL: http://greenstech.in/selenium-course-content.html

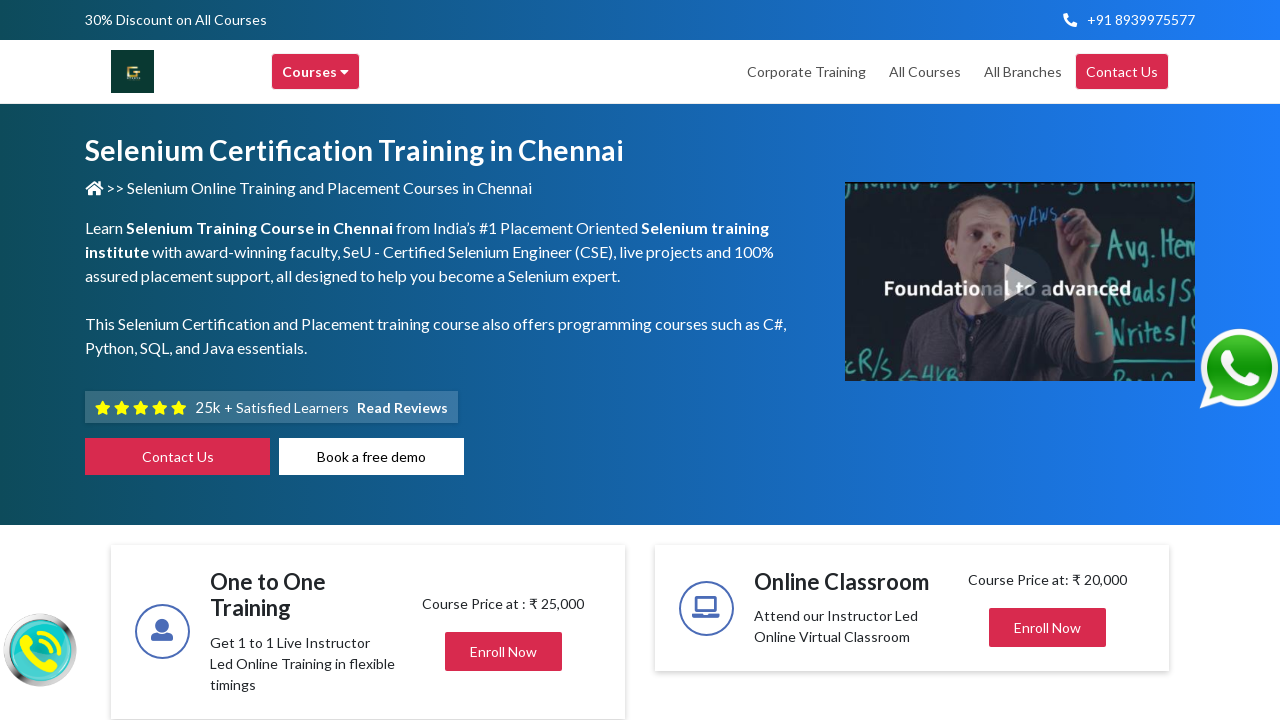

Hovered over main course menu to reveal options at (316, 72) on //*[@id="main-header-top-greens"]/div/div/div[2]/div[1]
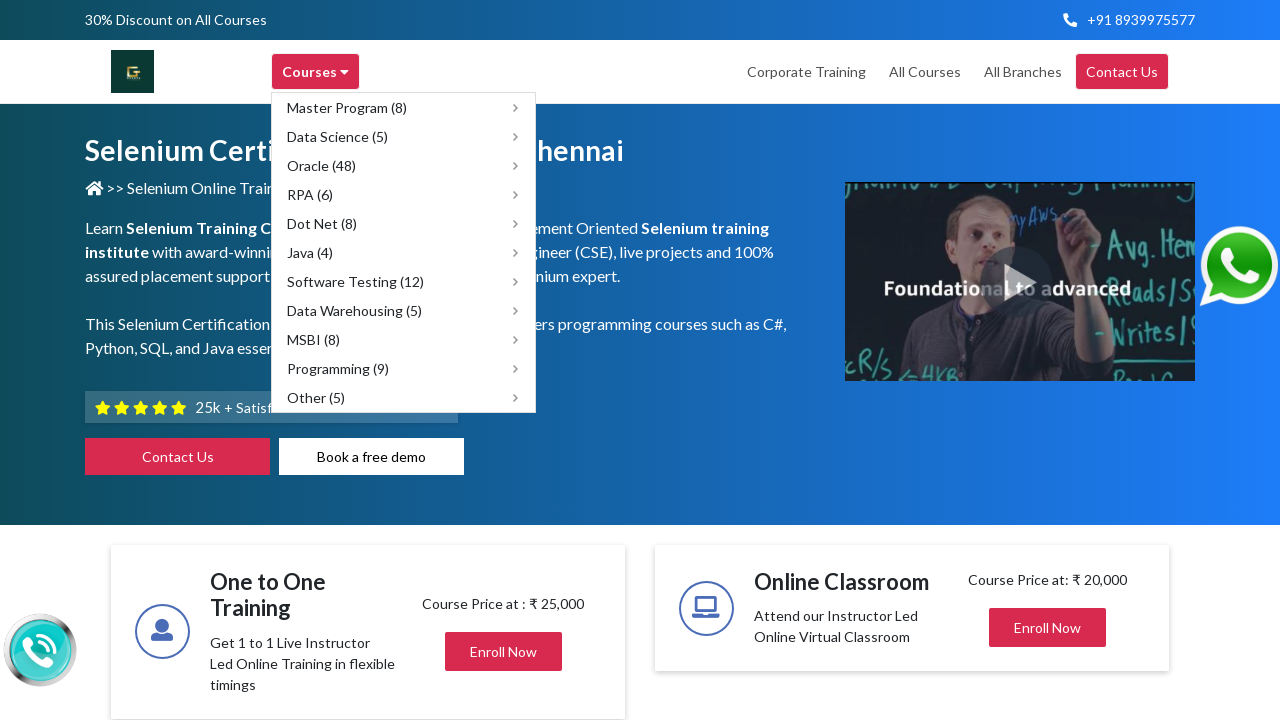

Hovered over testing submenu to reveal additional course options at (356, 282) on //*[@id="browse_courses-greens"]/ul/li[7]/div[1]/span[1]
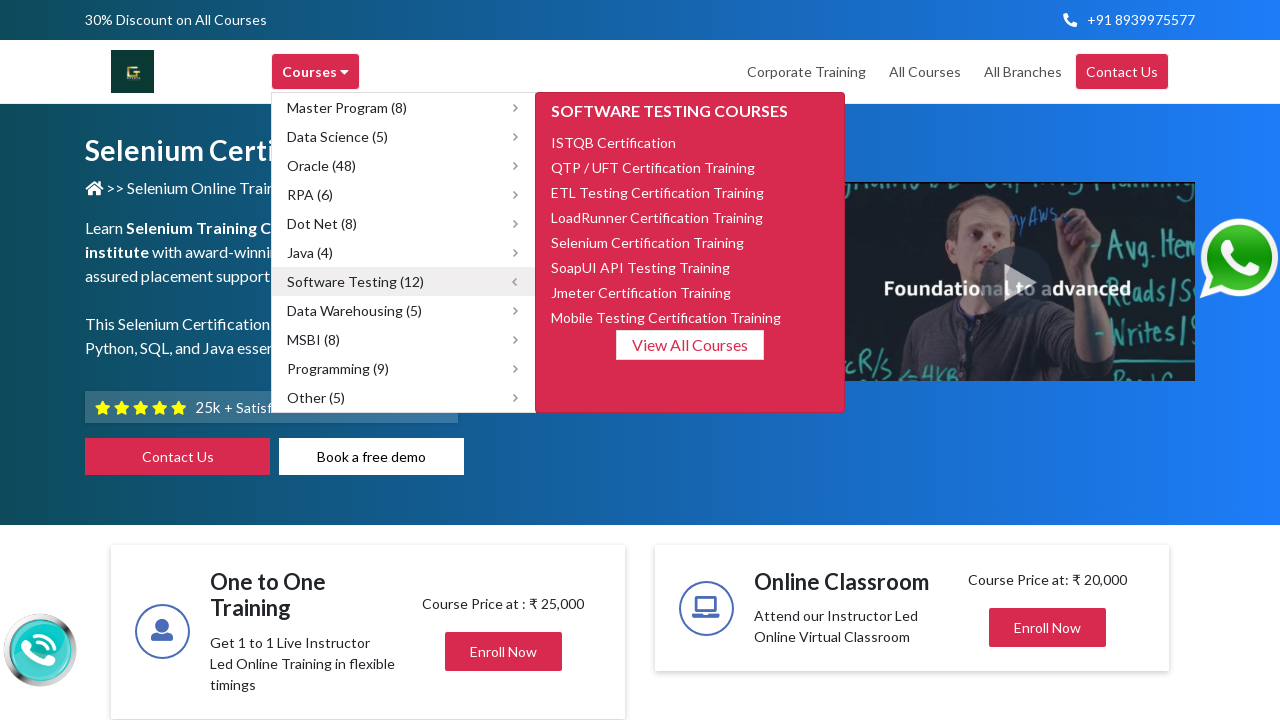

Waited for submenu to fully appear
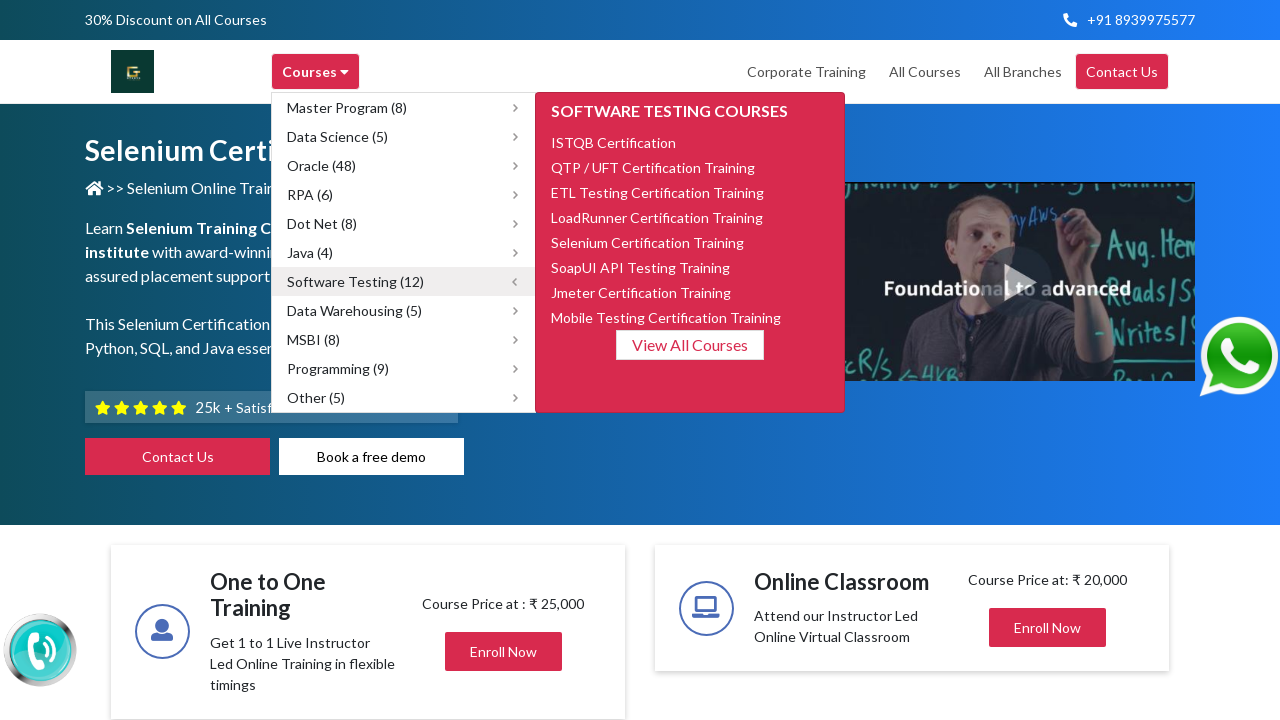

Clicked on specific testing course option from submenu at (648, 242) on //*[@id="submenu-6"]/ul/li[5]/a/span
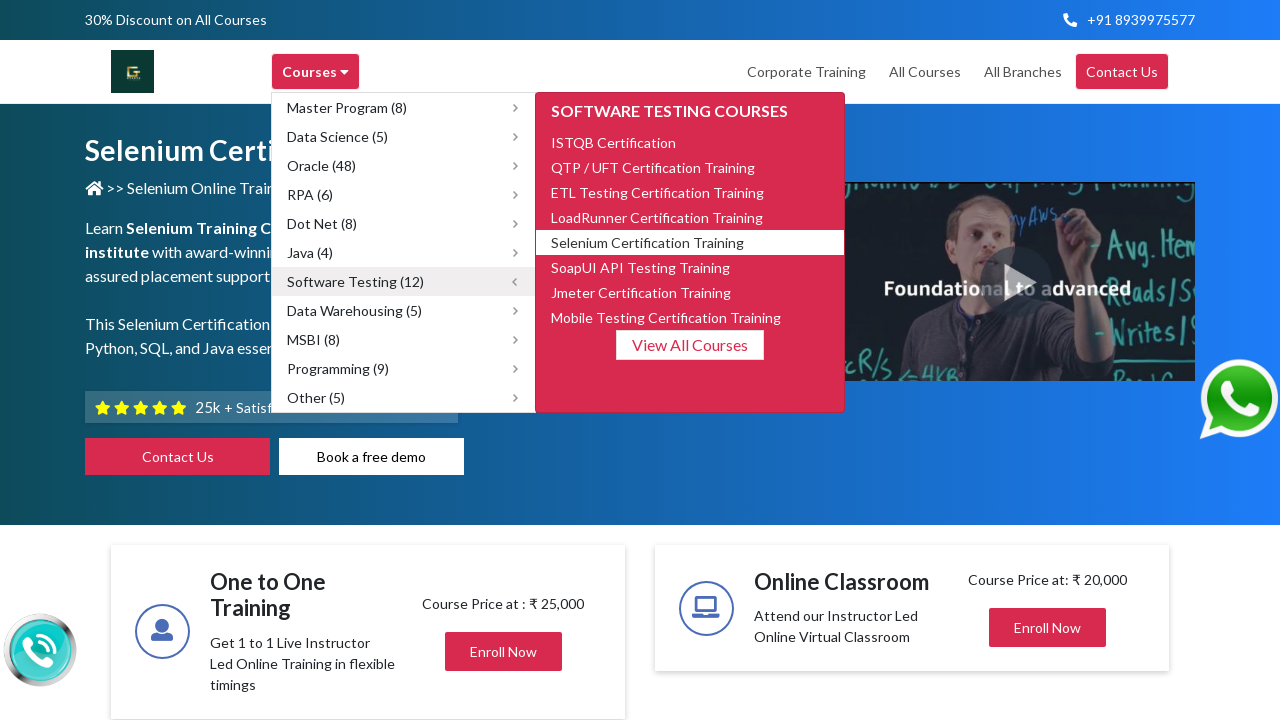

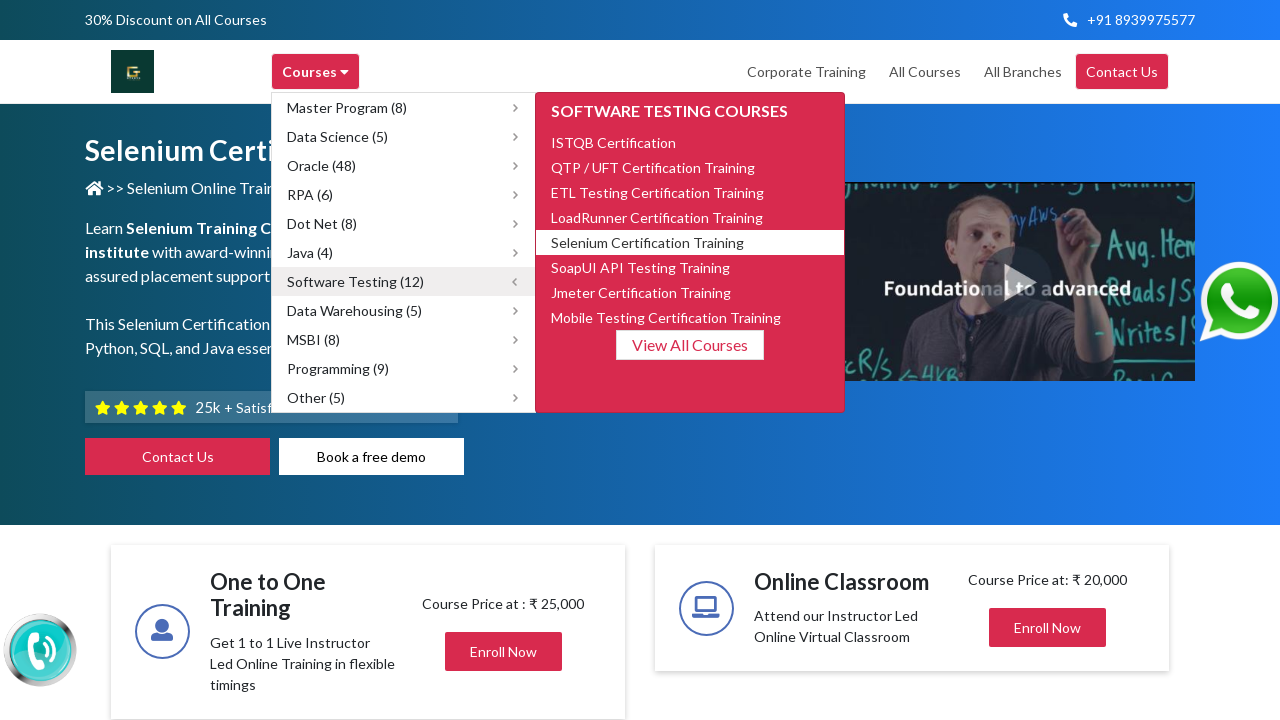